Tests file upload functionality by selecting a file using the file input, clicking the upload button, and verifying the "File Uploaded!" success message is displayed.

Starting URL: https://the-internet.herokuapp.com/upload

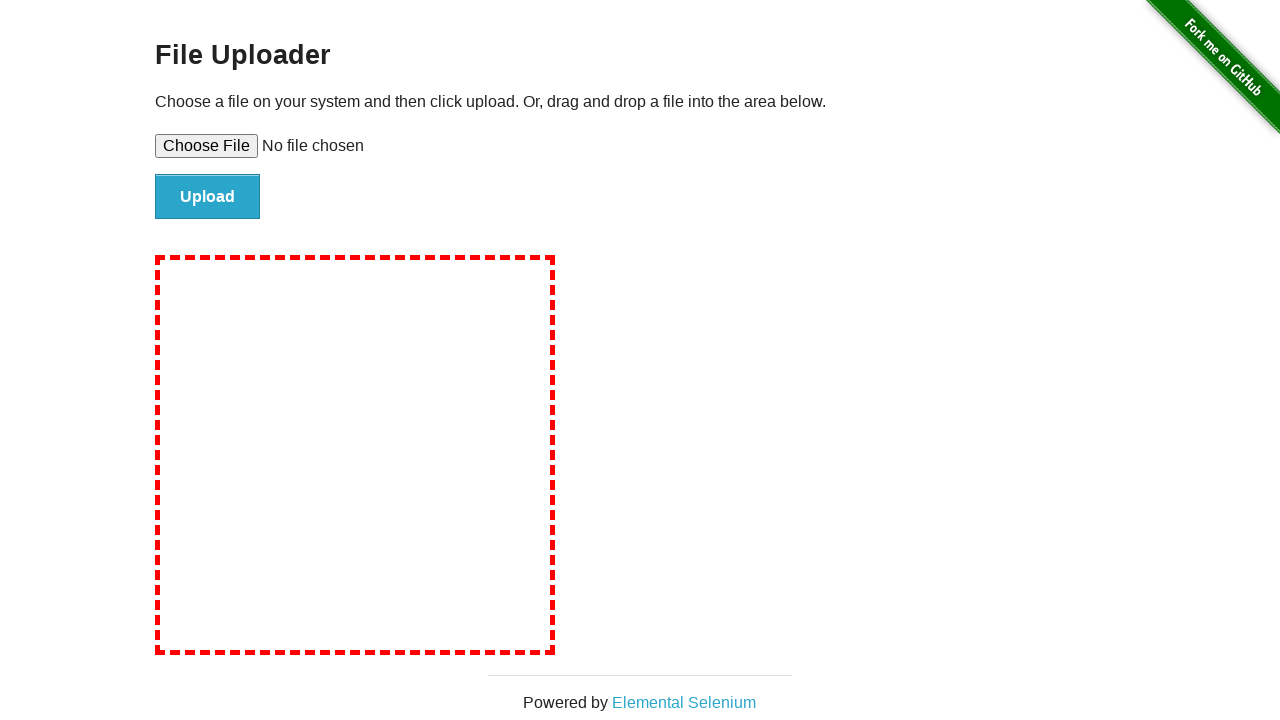

Selected test file for upload using file input
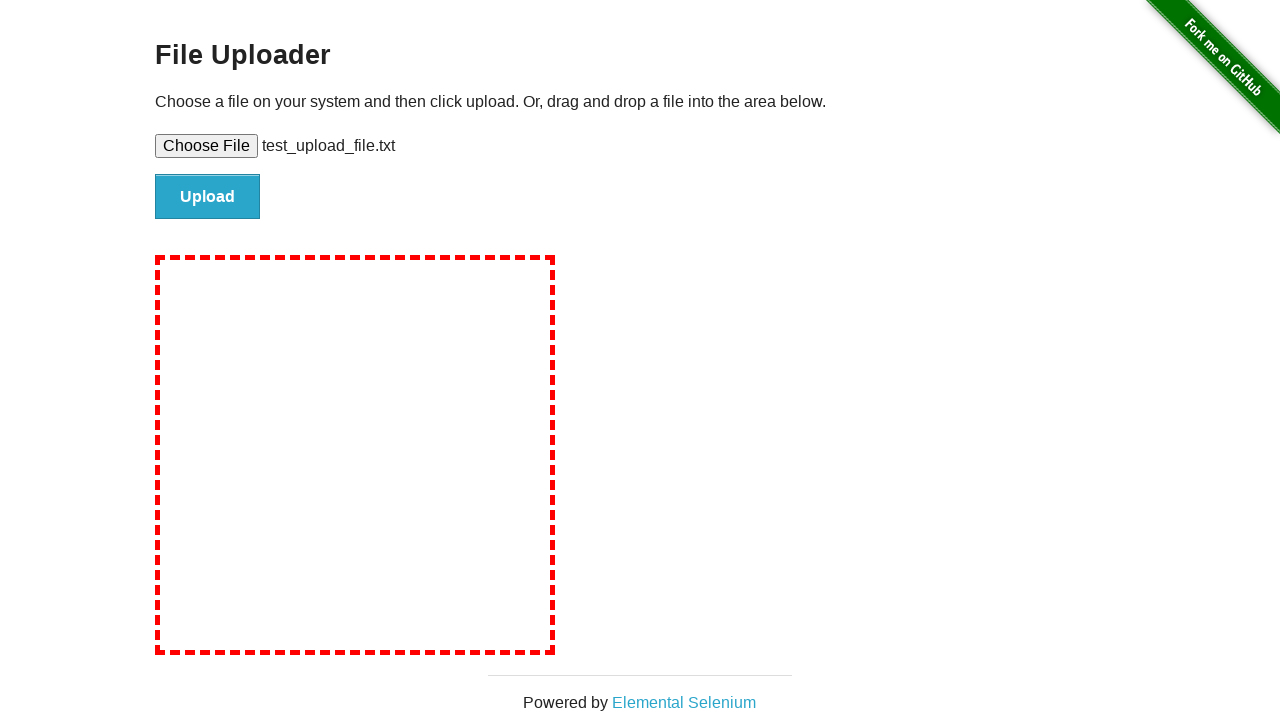

Clicked upload button to submit file at (208, 197) on #file-submit
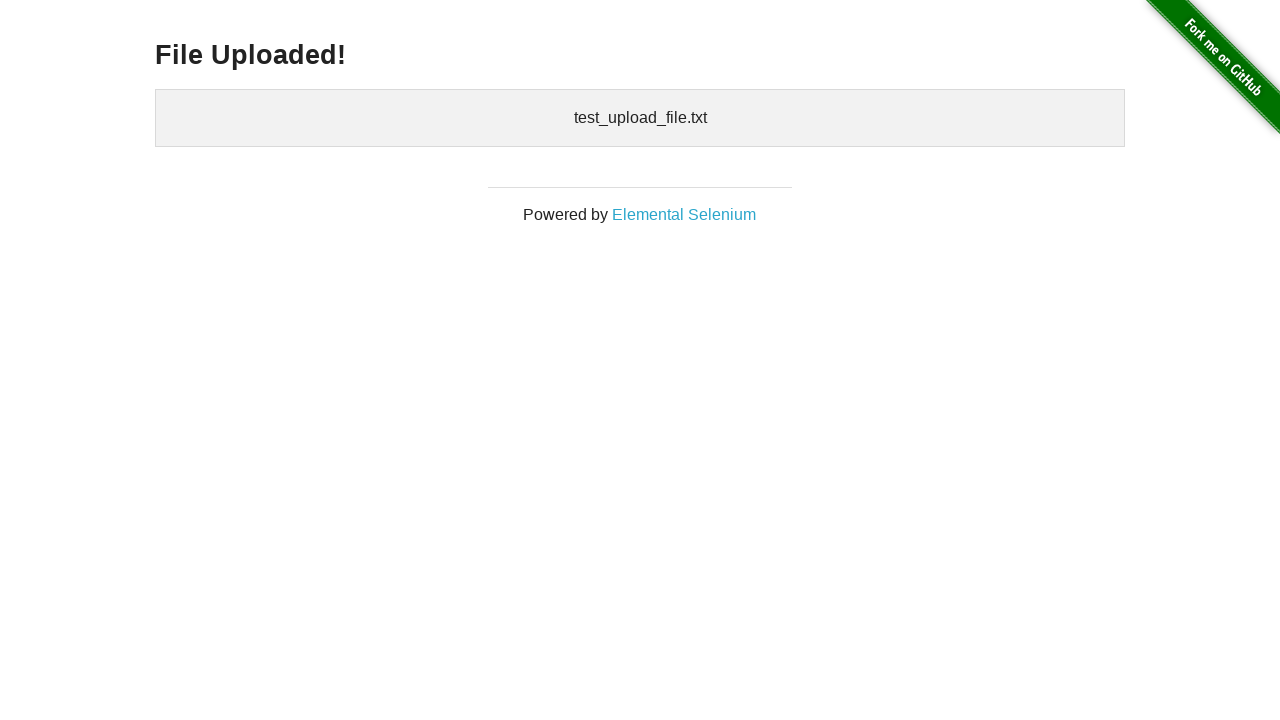

Waited for success message heading to appear
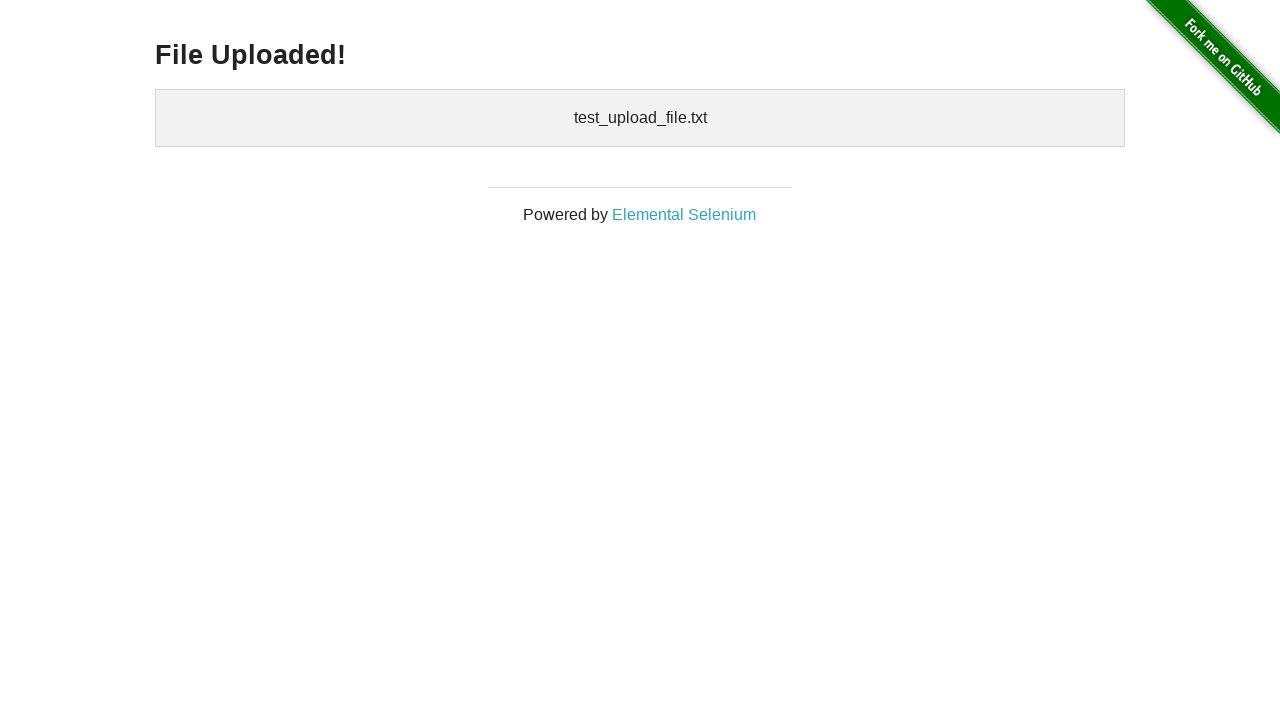

Verified 'File Uploaded!' success message is visible
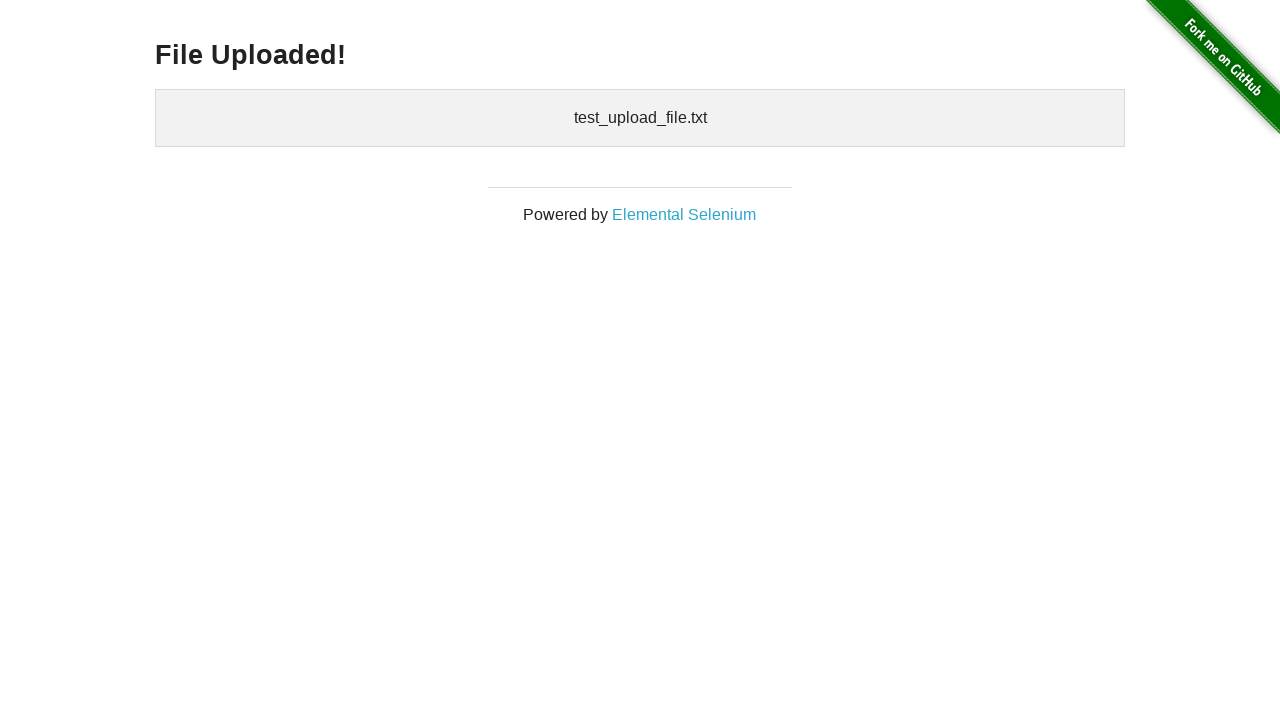

Cleaned up temporary test file
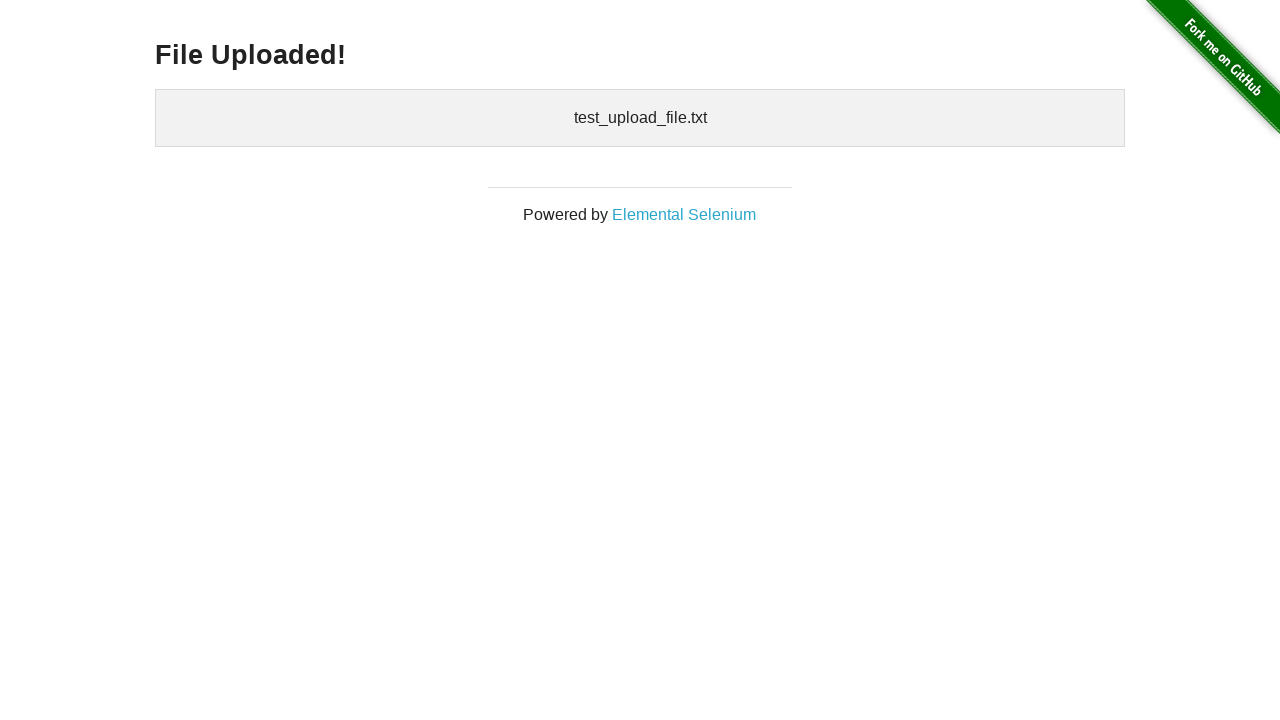

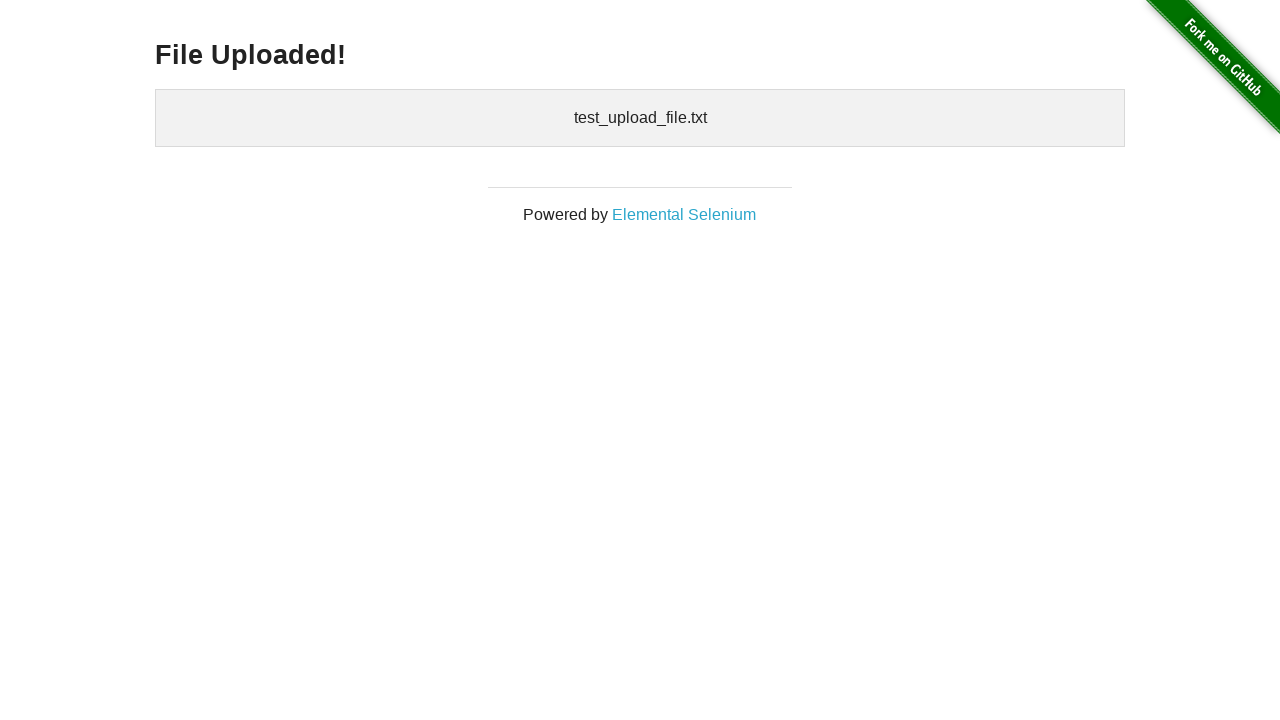